Tests product search functionality on GreenCart by searching for a product on the landing page and verifying the same product appears in the offers page

Starting URL: https://rahulshettyacademy.com/seleniumPractise/#/

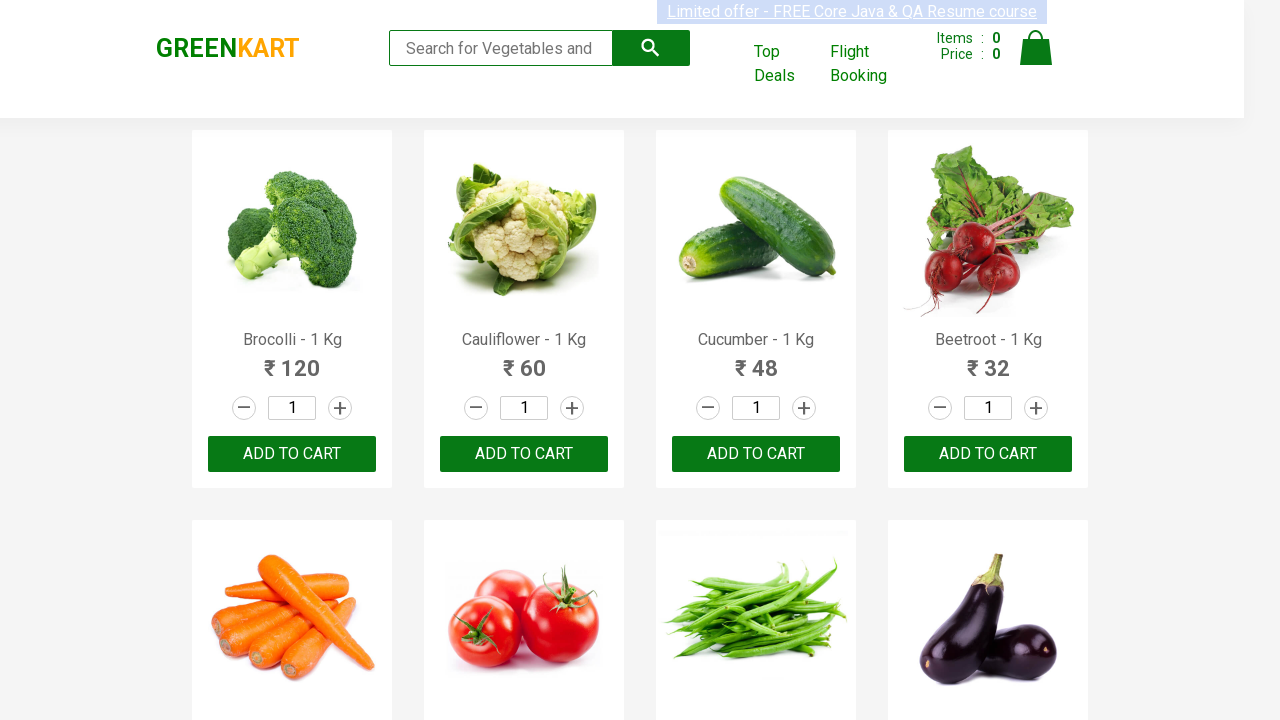

Filled search field with 'tom' on landing page on //input[@type='search']
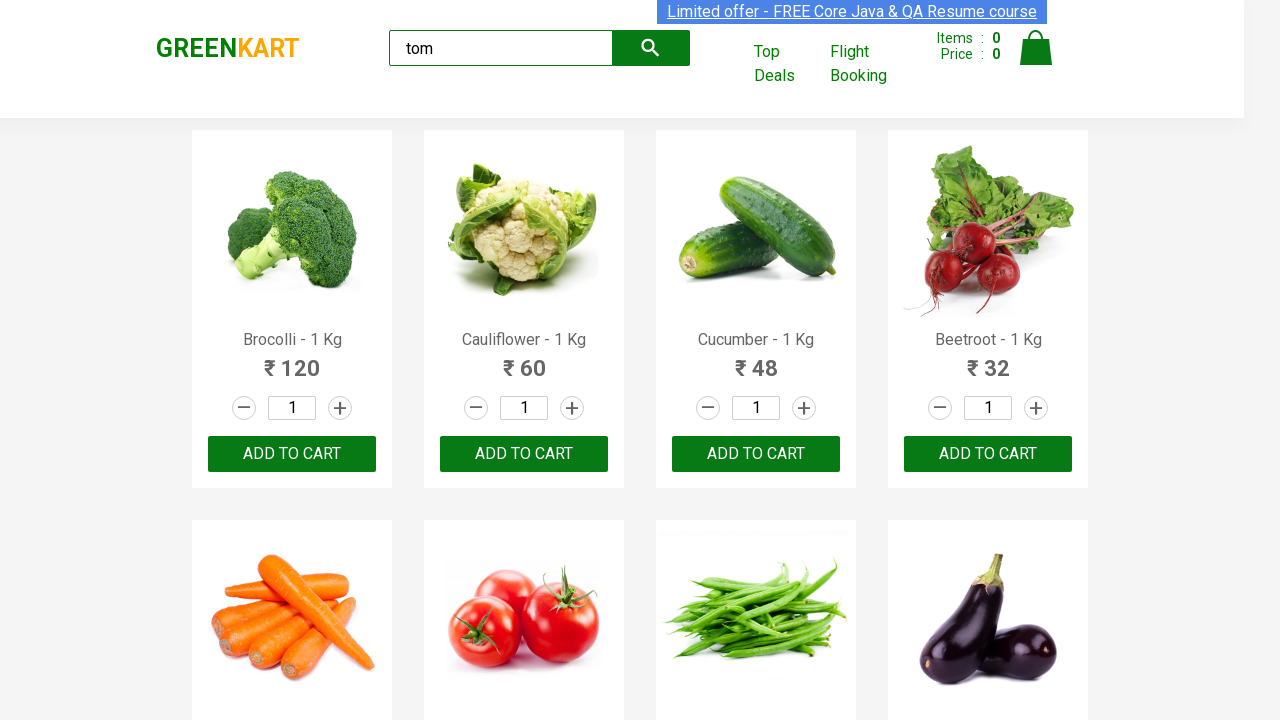

Waited 3 seconds for search results to load
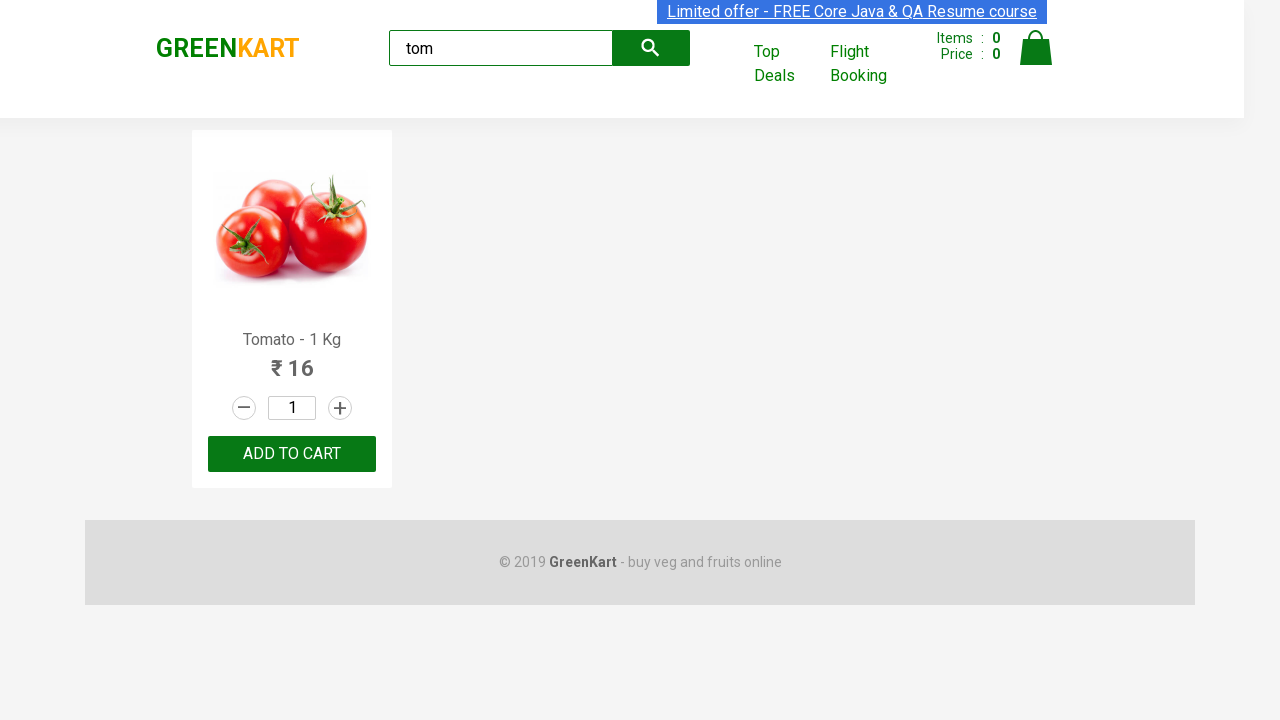

Extracted product name from landing page: 'Tomato'
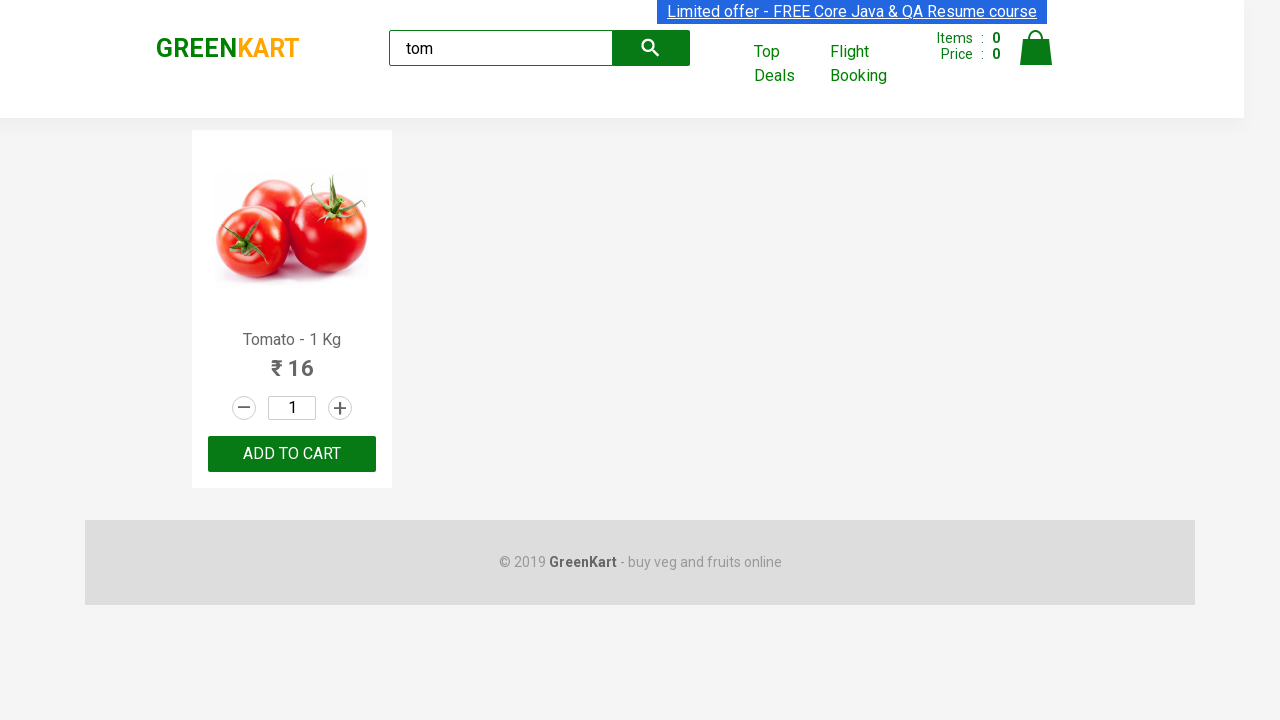

Clicked 'Top Deals' link at (787, 64) on text=Top Deals
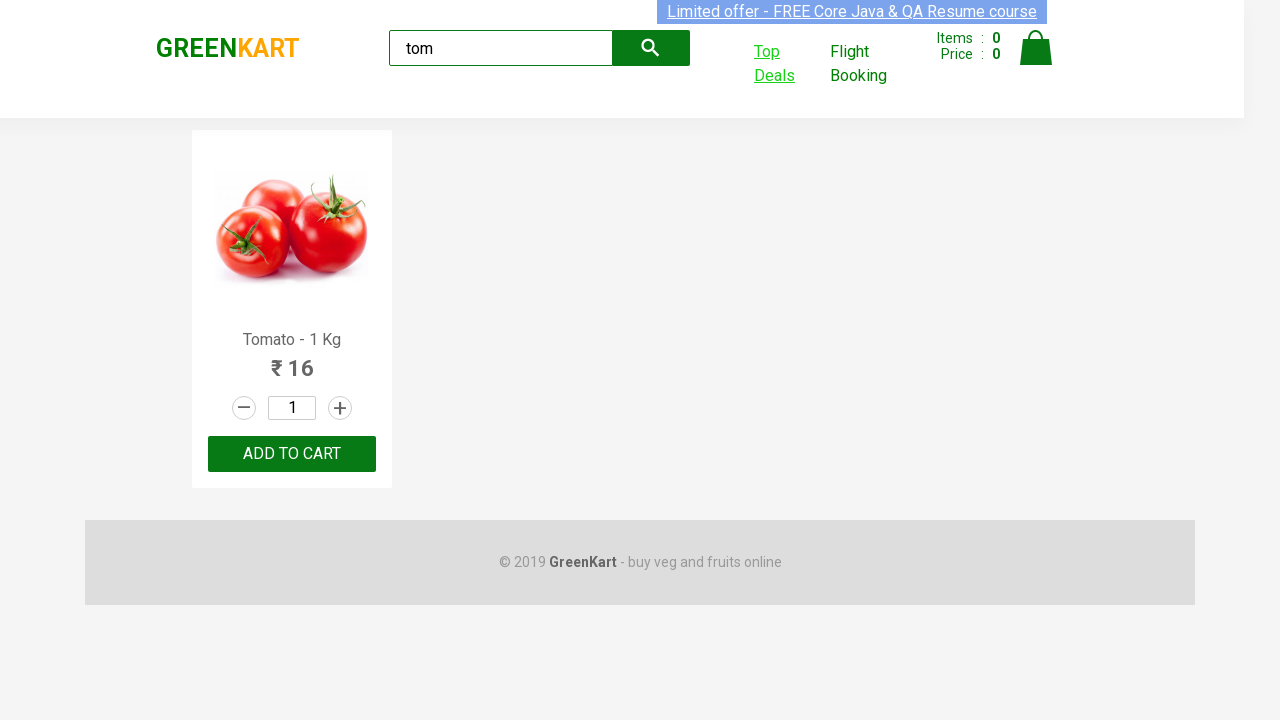

Switched to new tab opened by Top Deals at (787, 64) on text=Top Deals
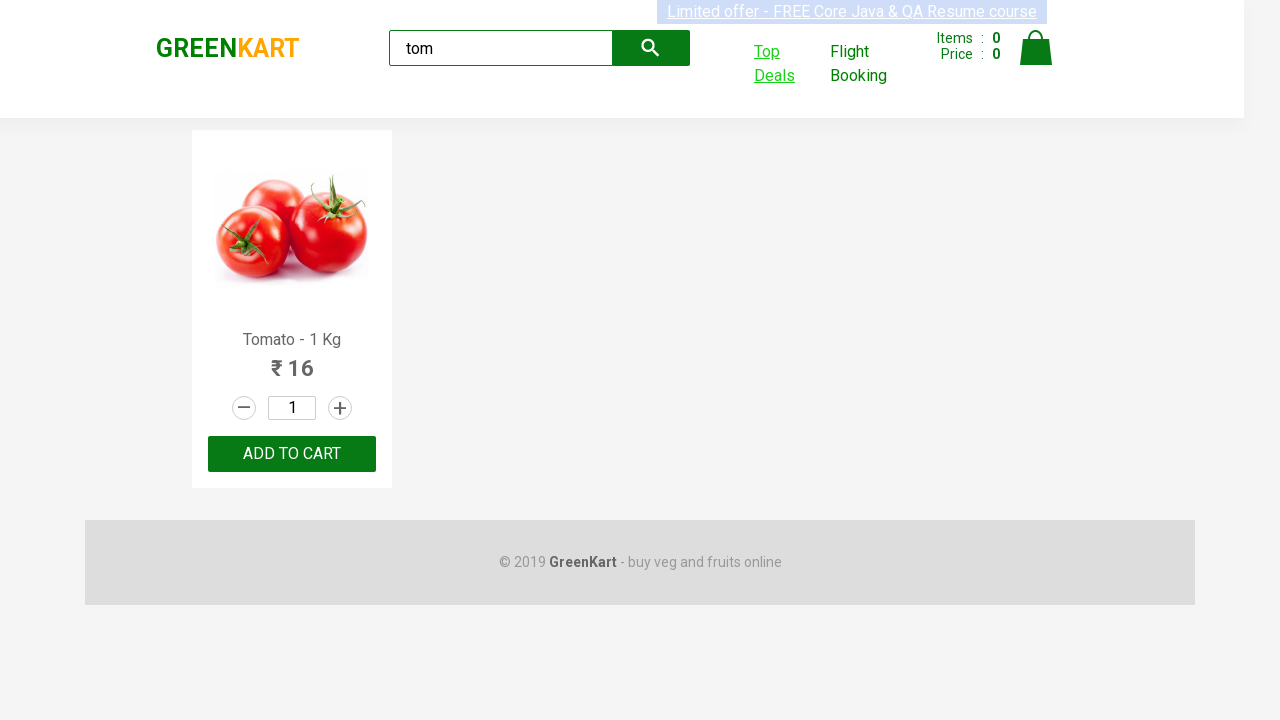

Filled search field with 'tom' on offers page on #search-field
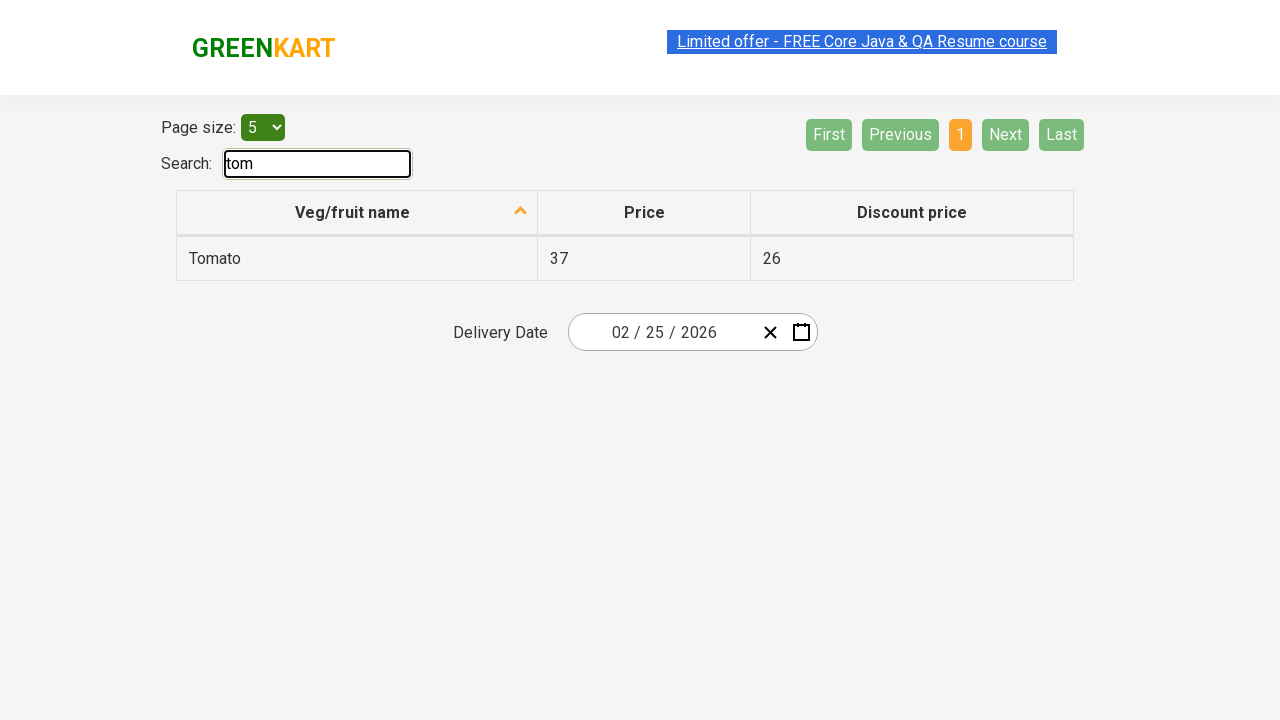

Waited 3 seconds for offers page search results to load
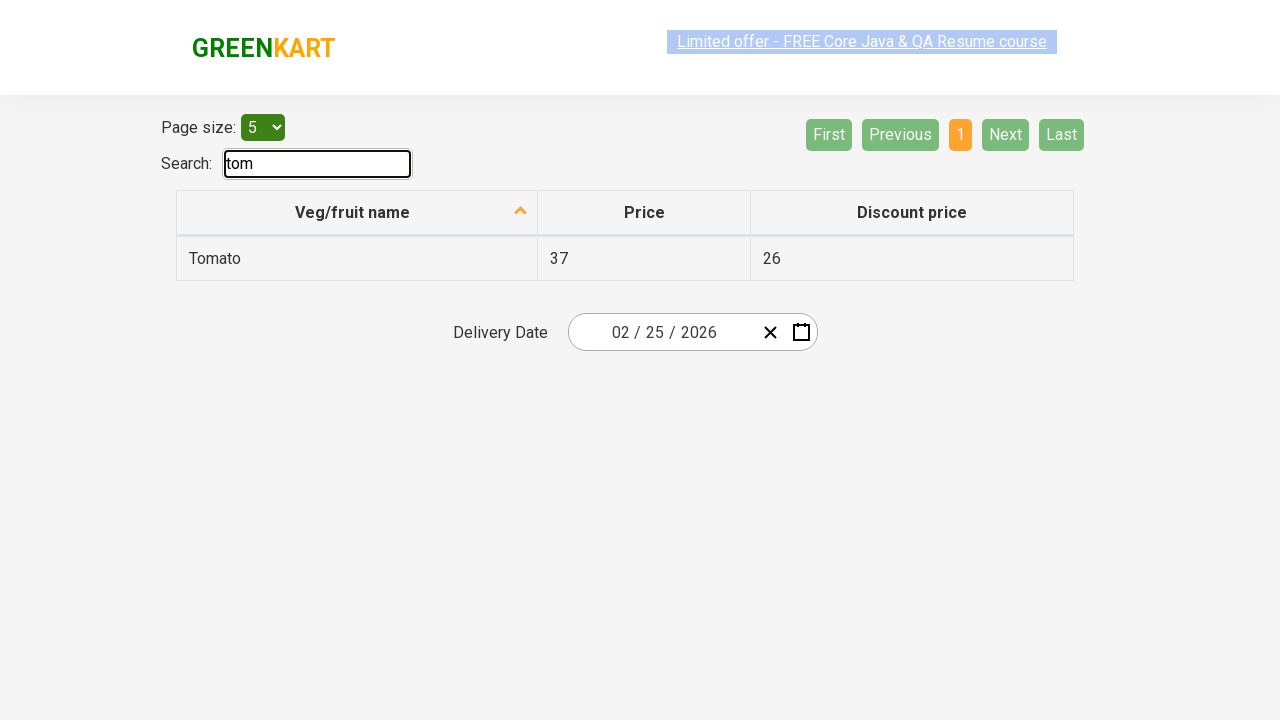

Extracted product name from offers page: 'Tomato'
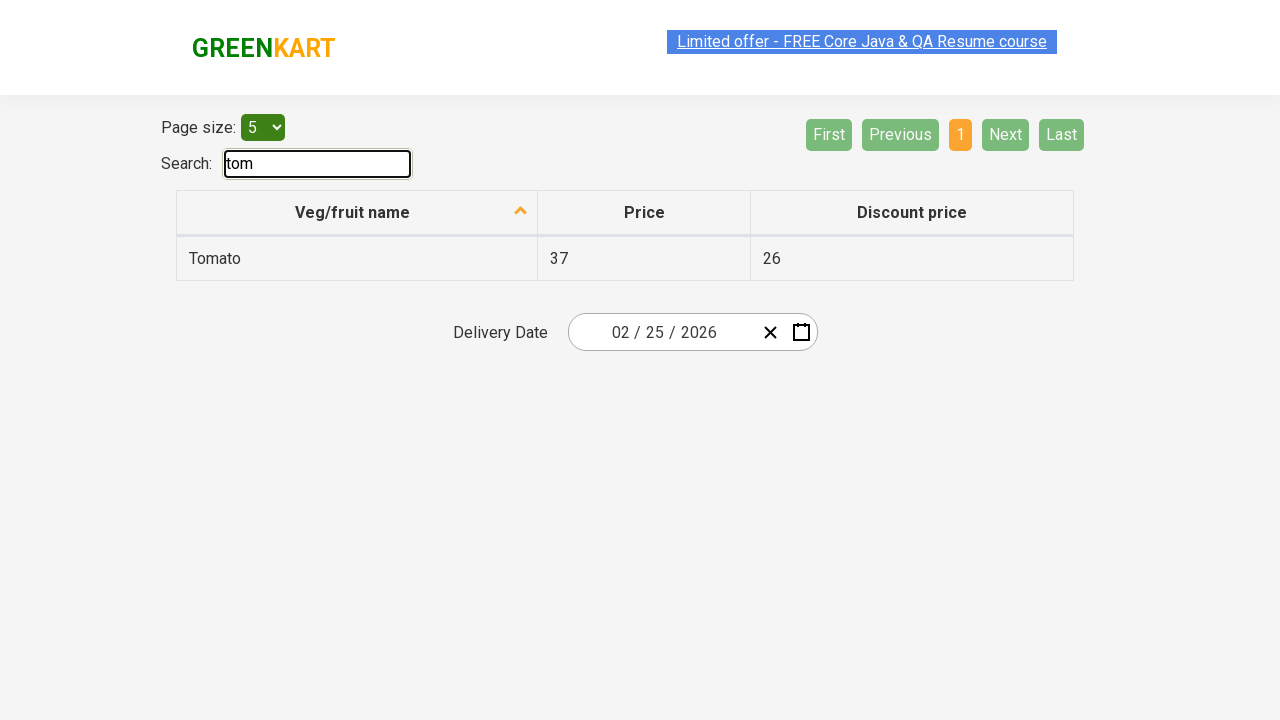

Verified that product names match between landing page and offers page
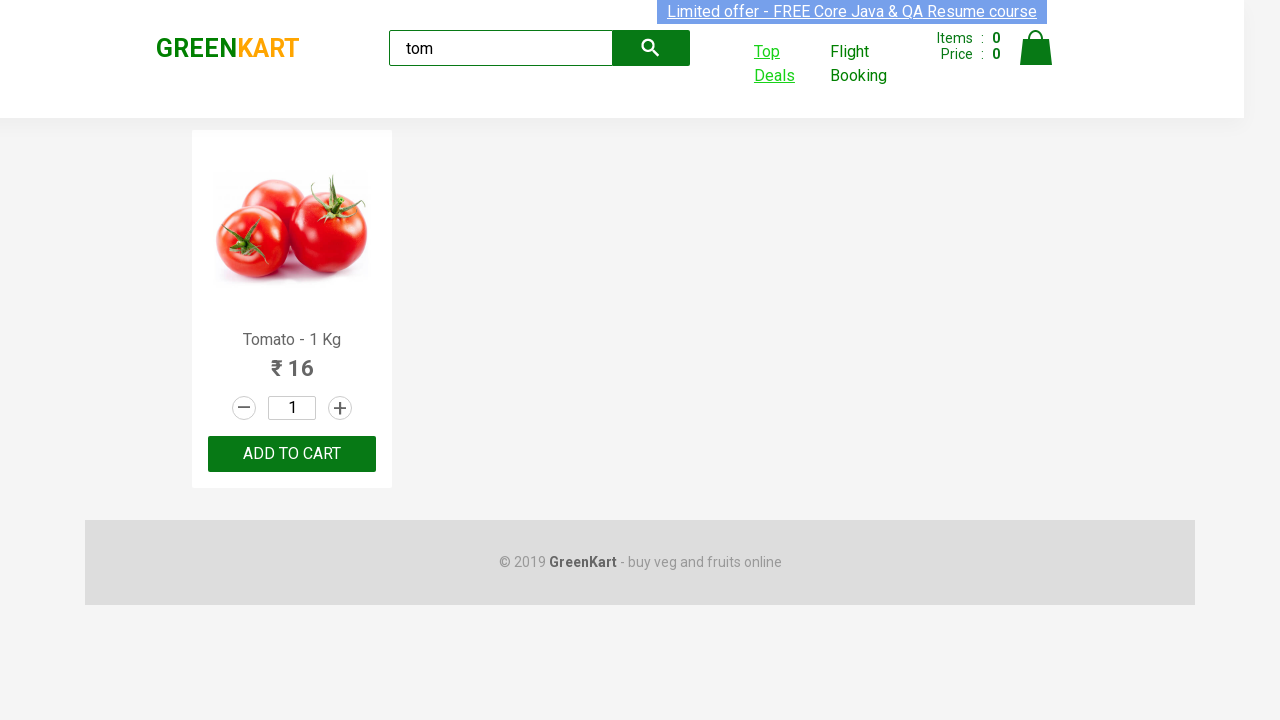

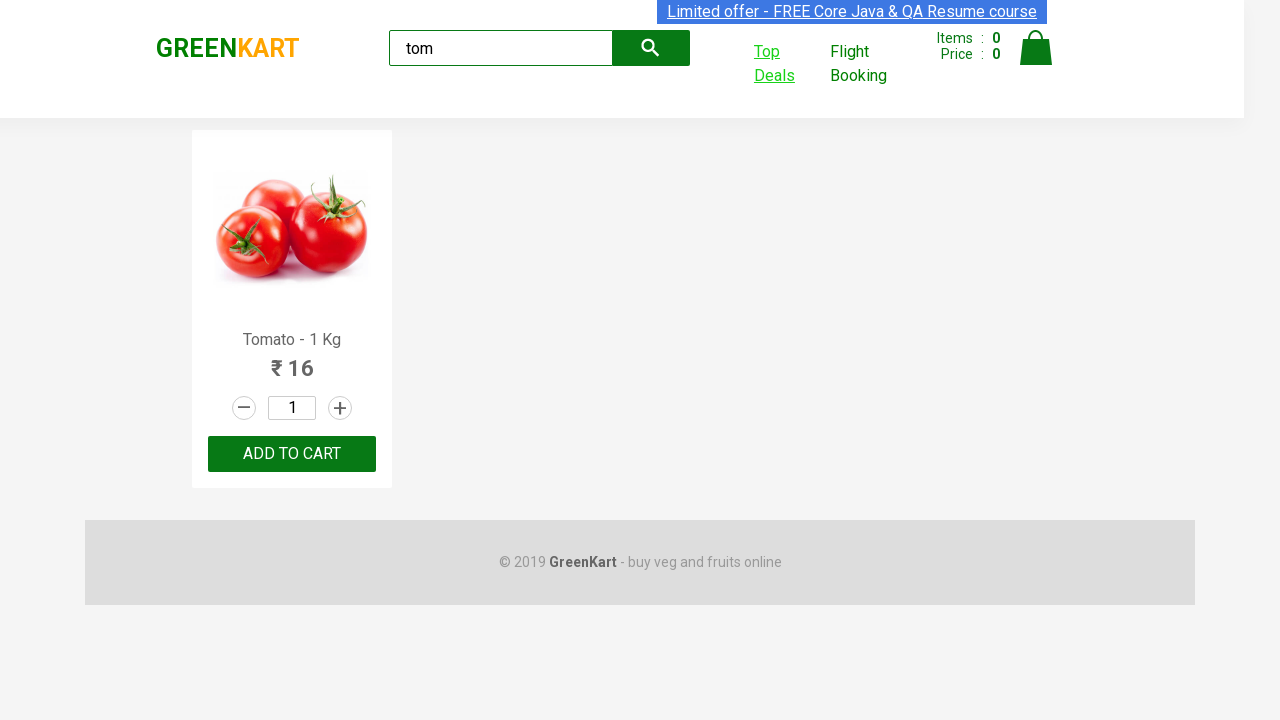